Tests e-commerce functionality by searching for products, adding a specific item to cart, and proceeding through checkout

Starting URL: https://rahulshettyacademy.com/seleniumPractise/#/

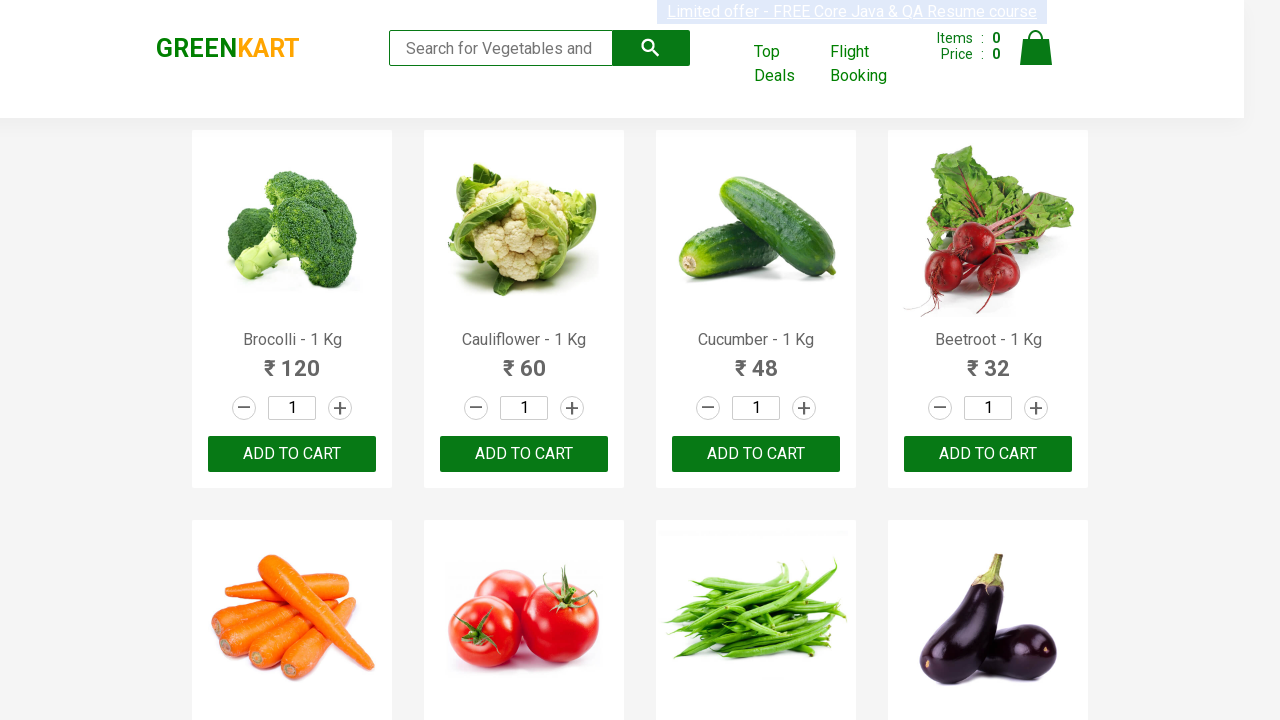

Filled search field with 'ca' to search for products on .search-keyword
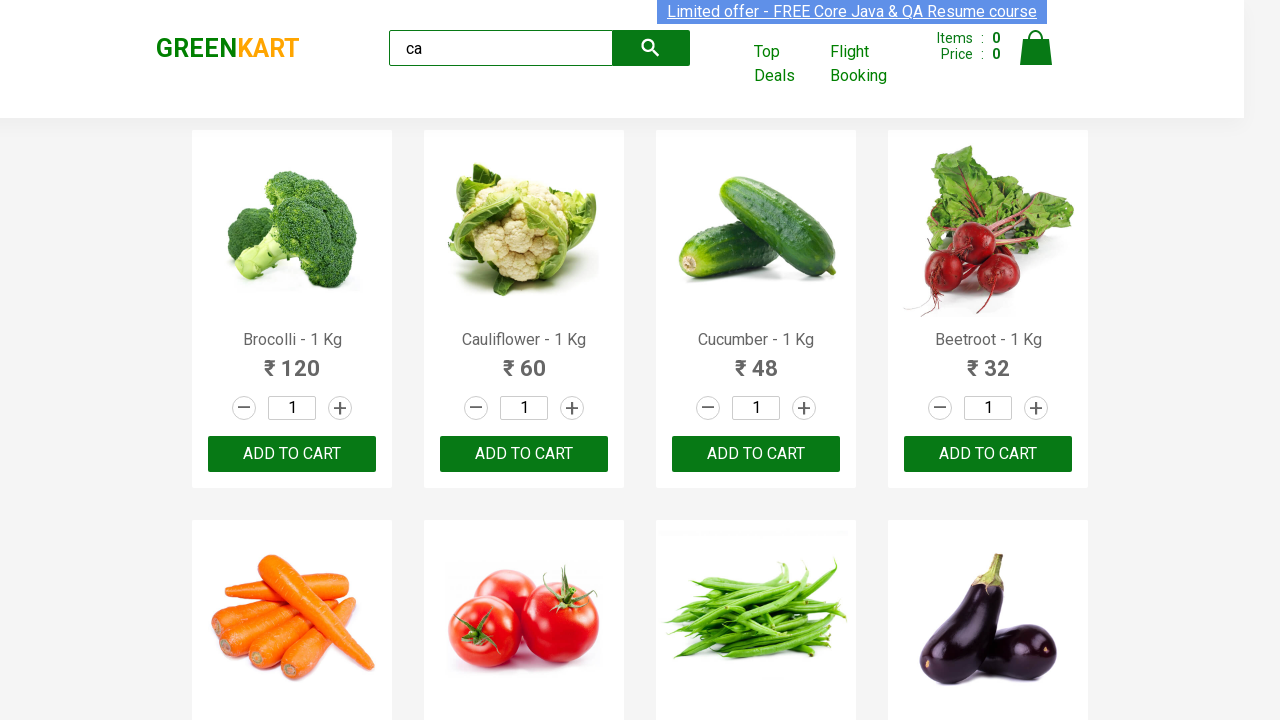

Waited for products to load after search
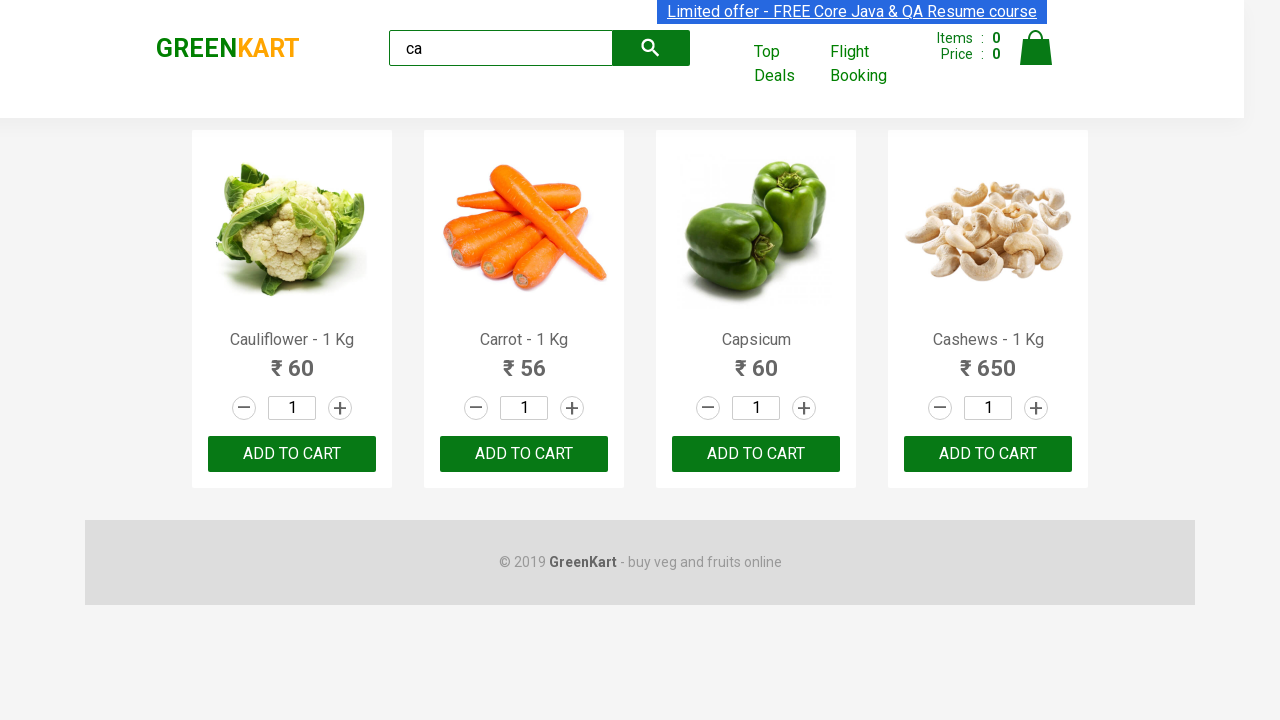

Found and clicked add button for Cashews product
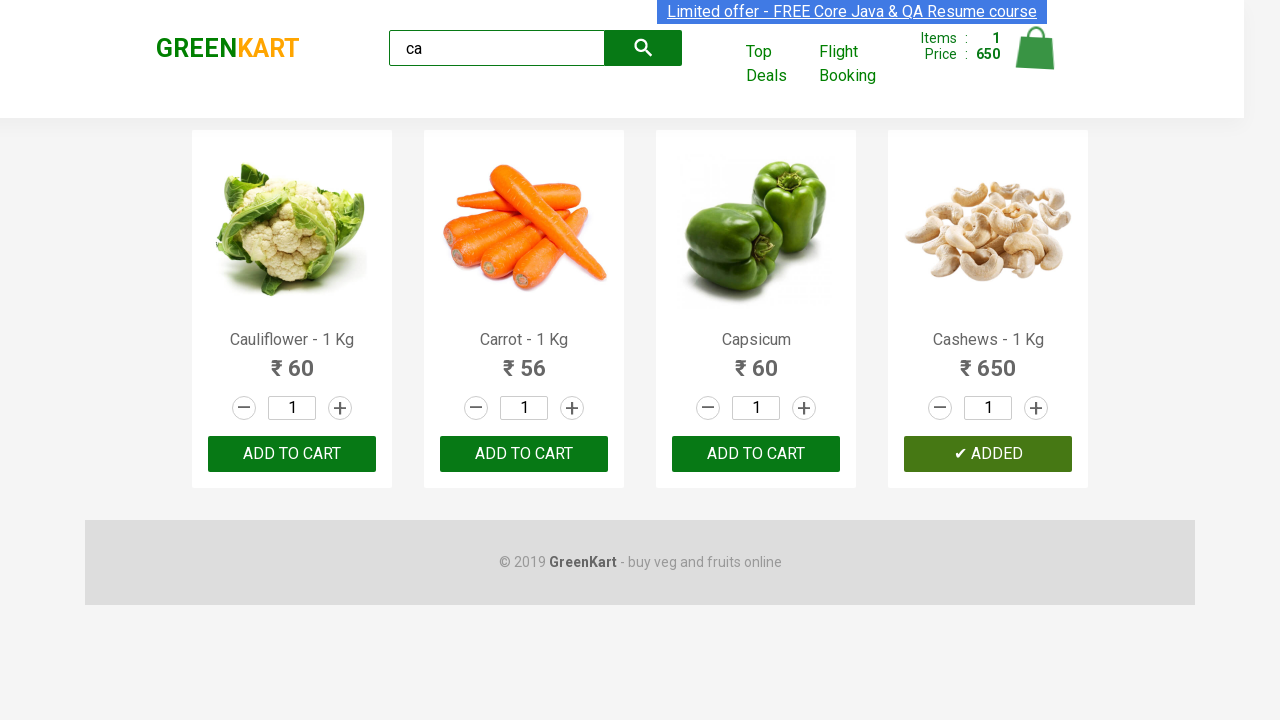

Clicked cart icon to view cart at (1036, 48) on .cart-icon > img
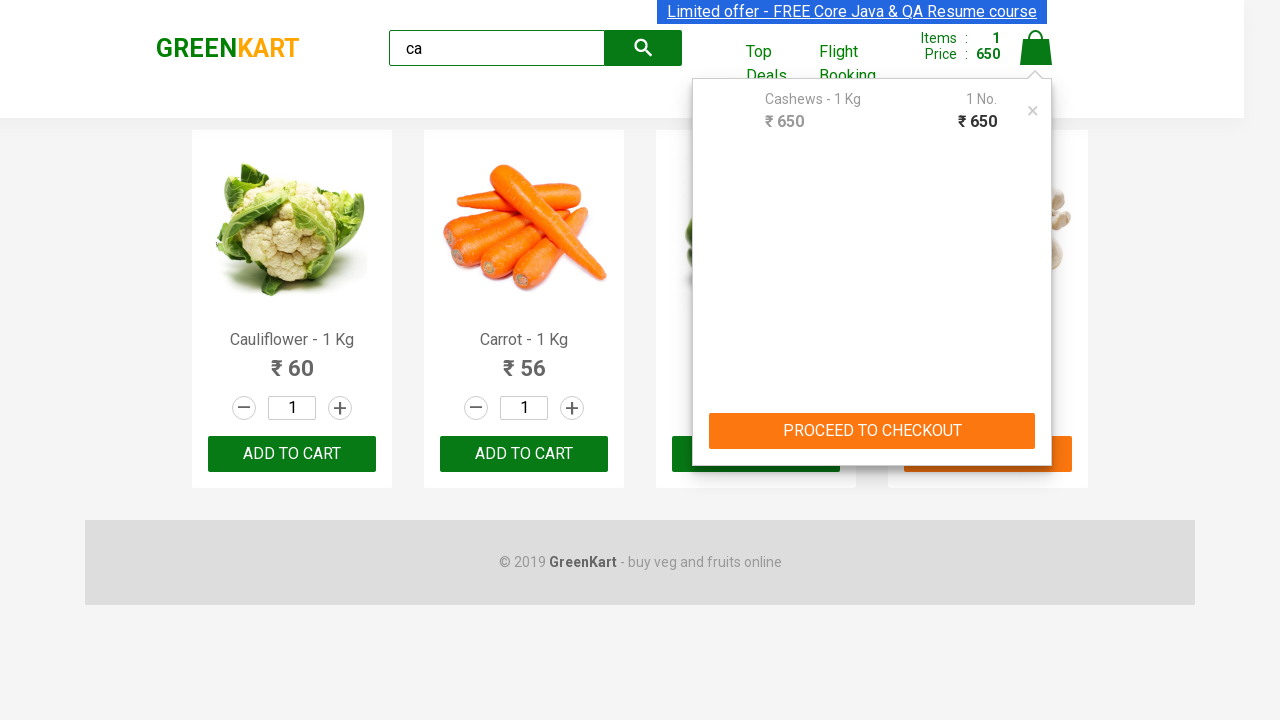

Waited for cart items to be visible
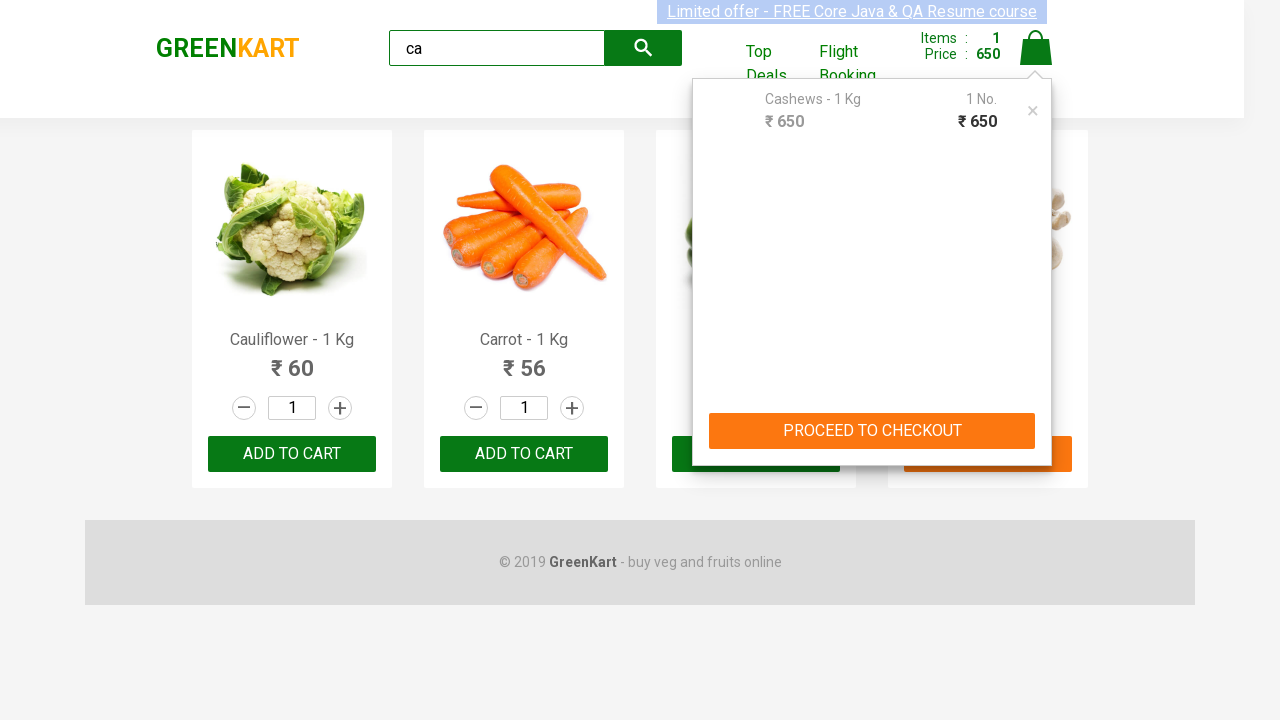

Clicked 'PROCEED TO CHECKOUT' button at (872, 431) on text=PROCEED TO CHECKOUT
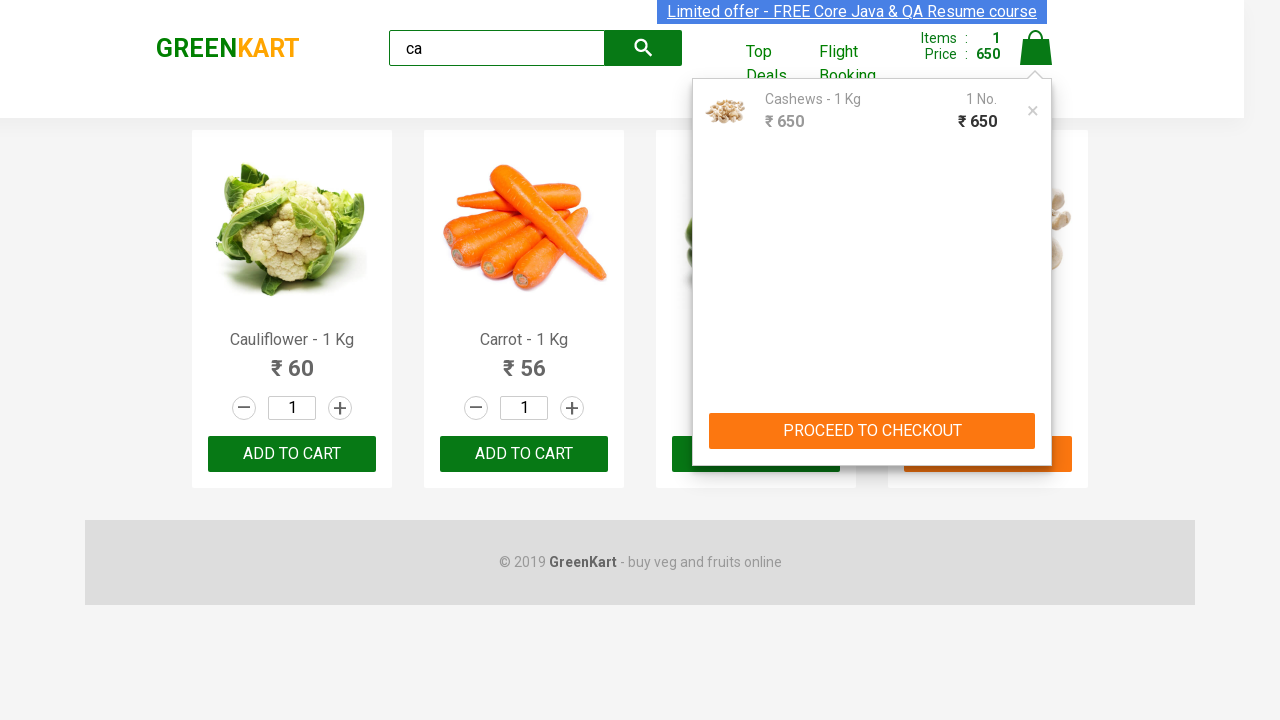

Clicked 'Place Order' button to complete checkout at (1036, 420) on text=Place Order
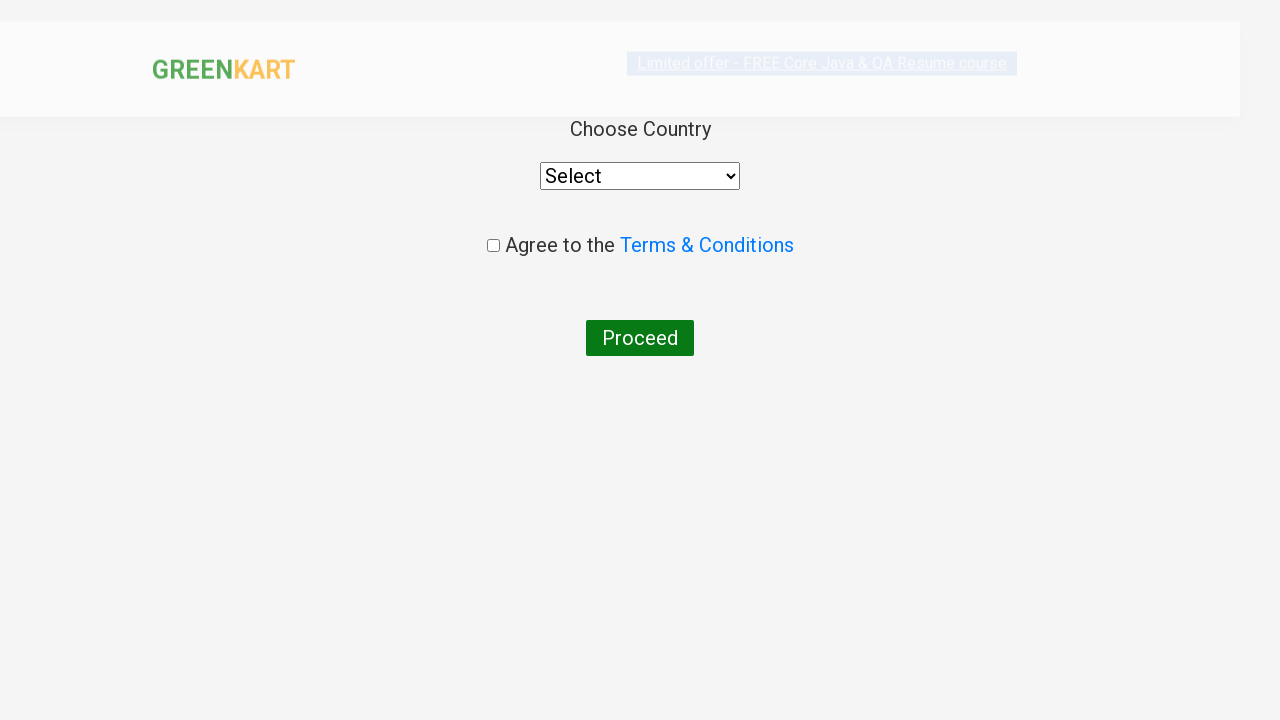

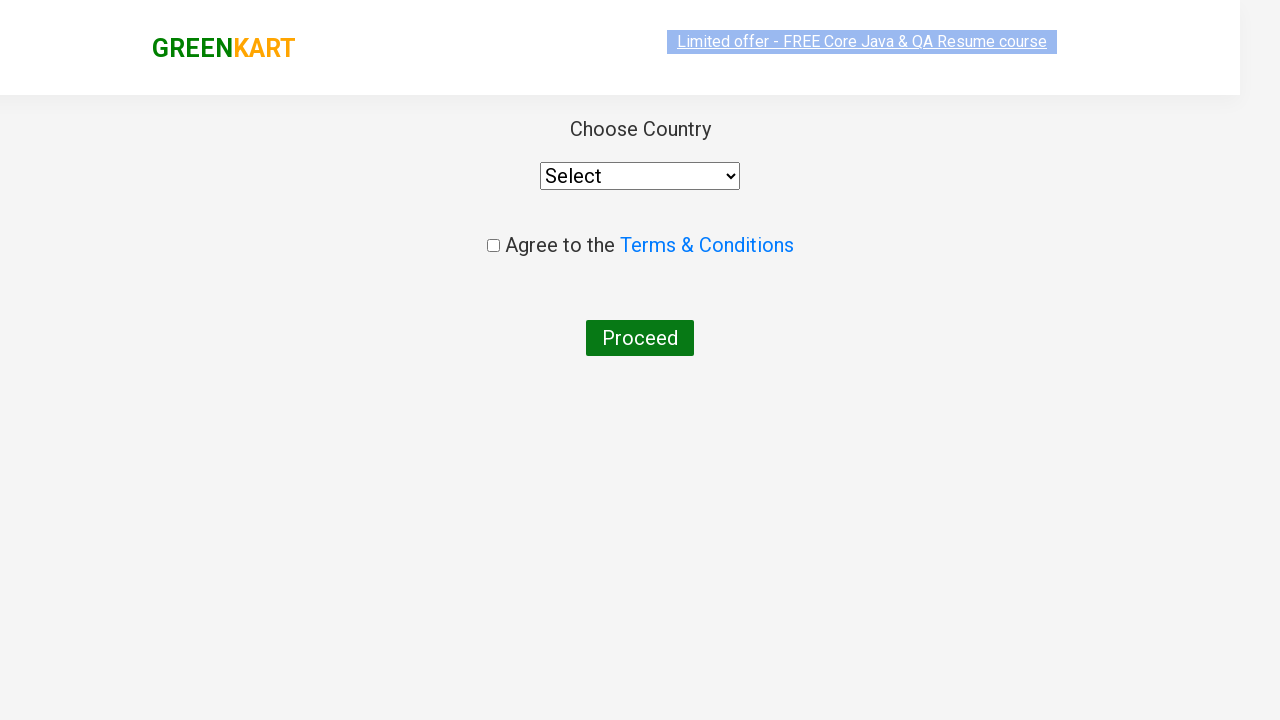